Fills out a contact form with first name, last name, email, and message fields

Starting URL: https://www.automationtesting.co.uk/contactForm.html

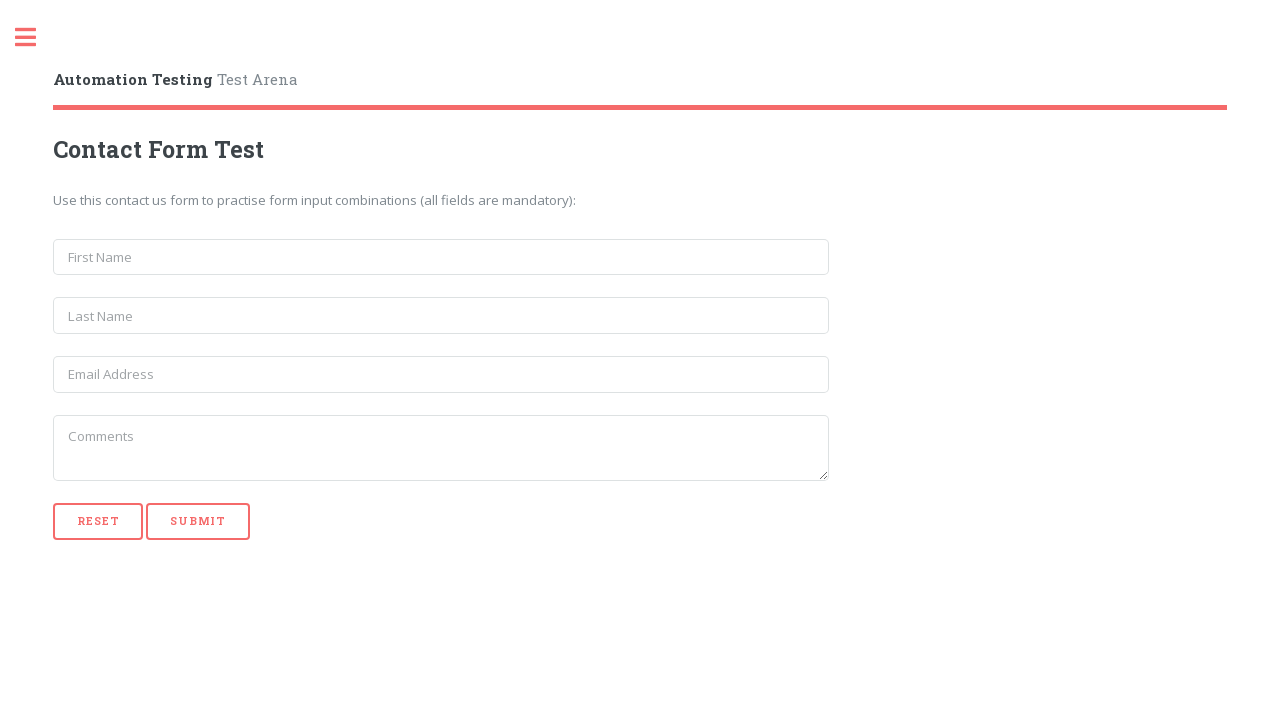

Filled first name field with 'Giulio' on input[name='first_name']
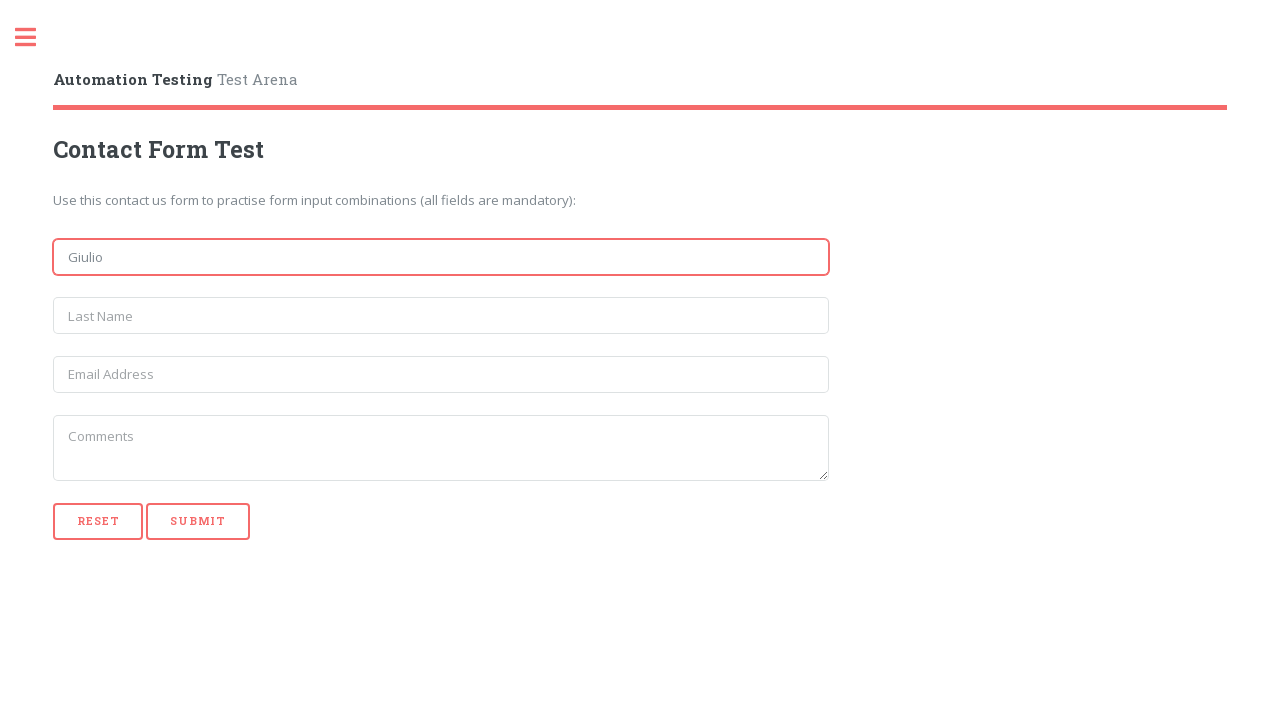

Filled last name field with 'Faragalli' on input[name='last_name']
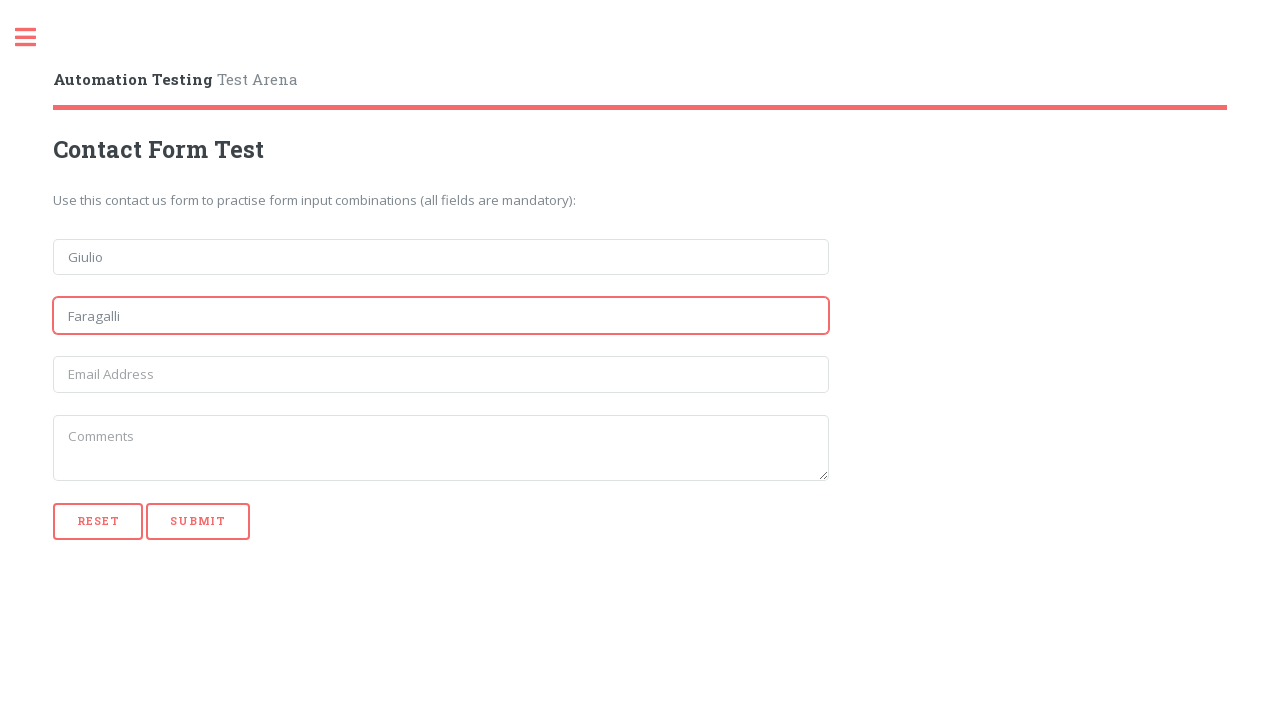

Filled email field with 'email@email.com' on input[name='email']
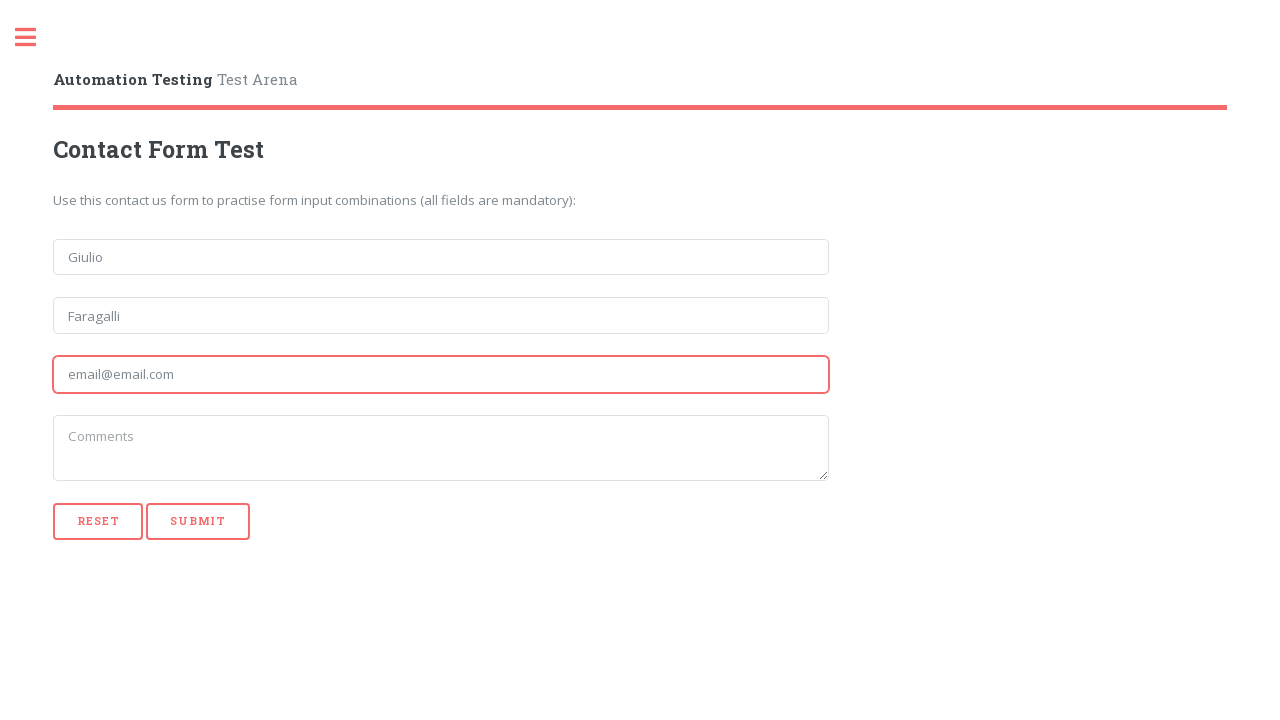

Filled message field with 'This is a message' on textarea[name='message']
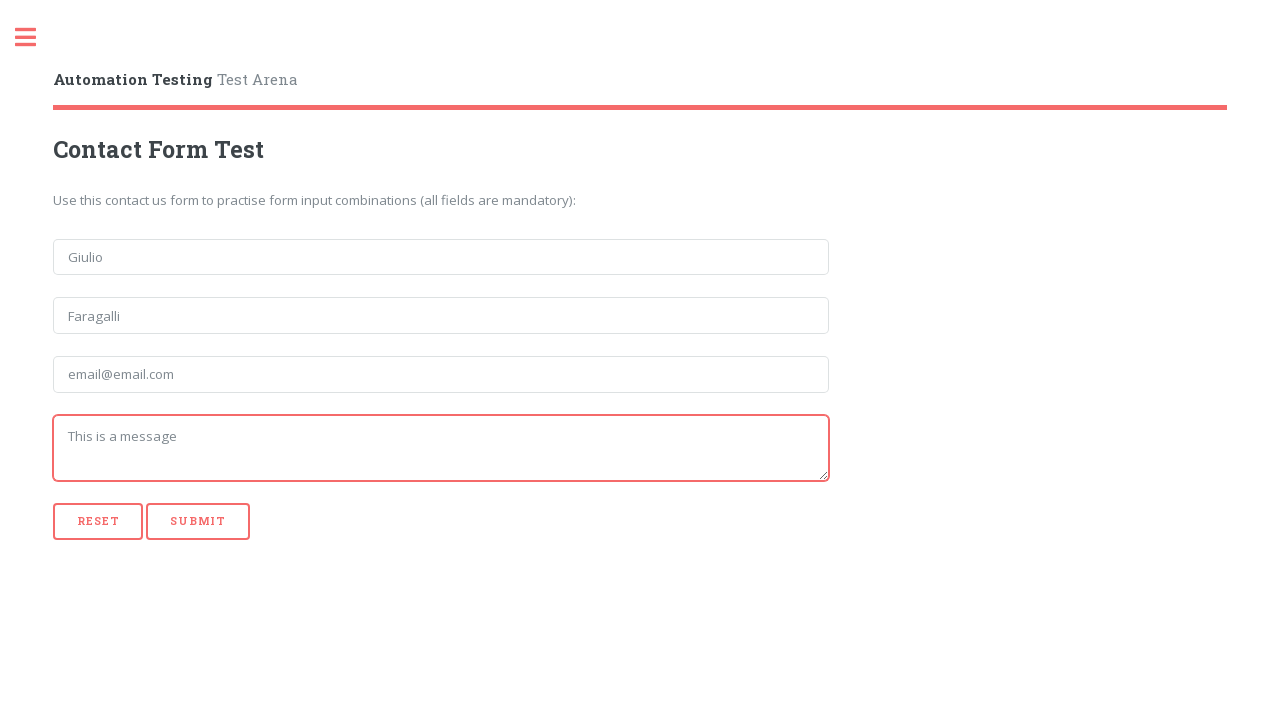

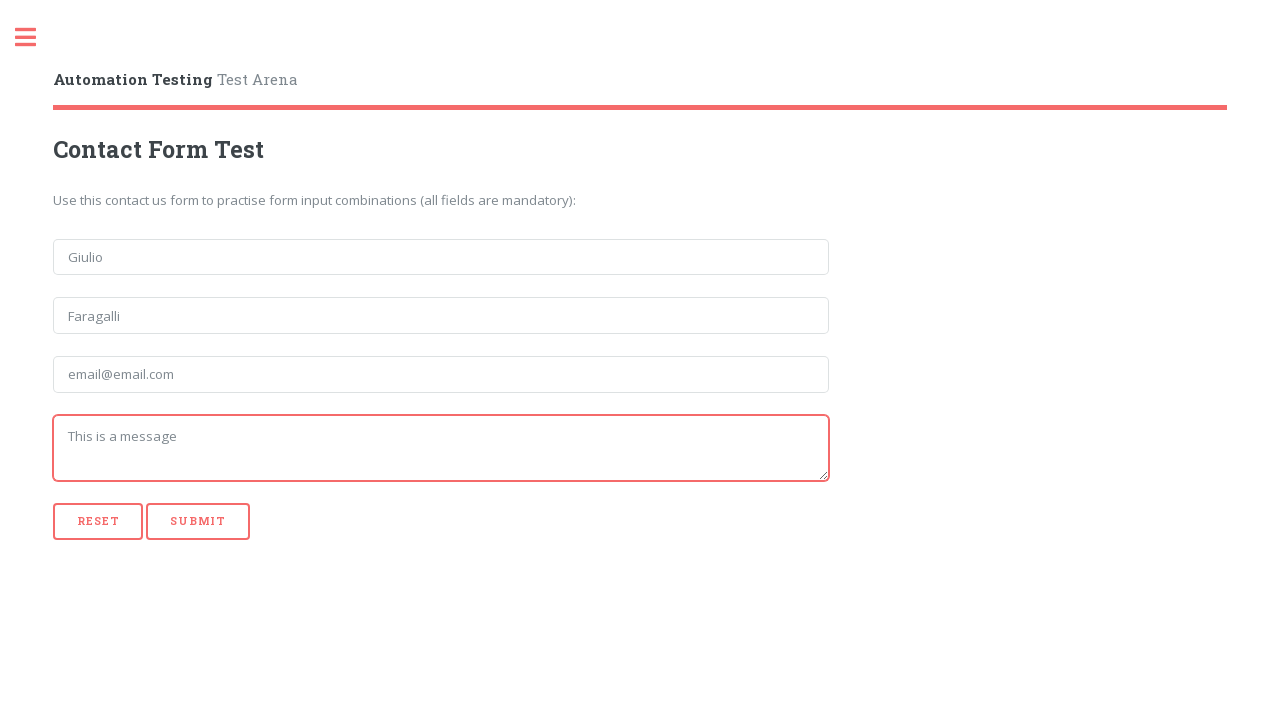